Tests JavaScript alert dialog handling by clicking buttons that trigger confirm and prompt dialogs, accepting them with appropriate responses

Starting URL: https://demoqa.com/alerts

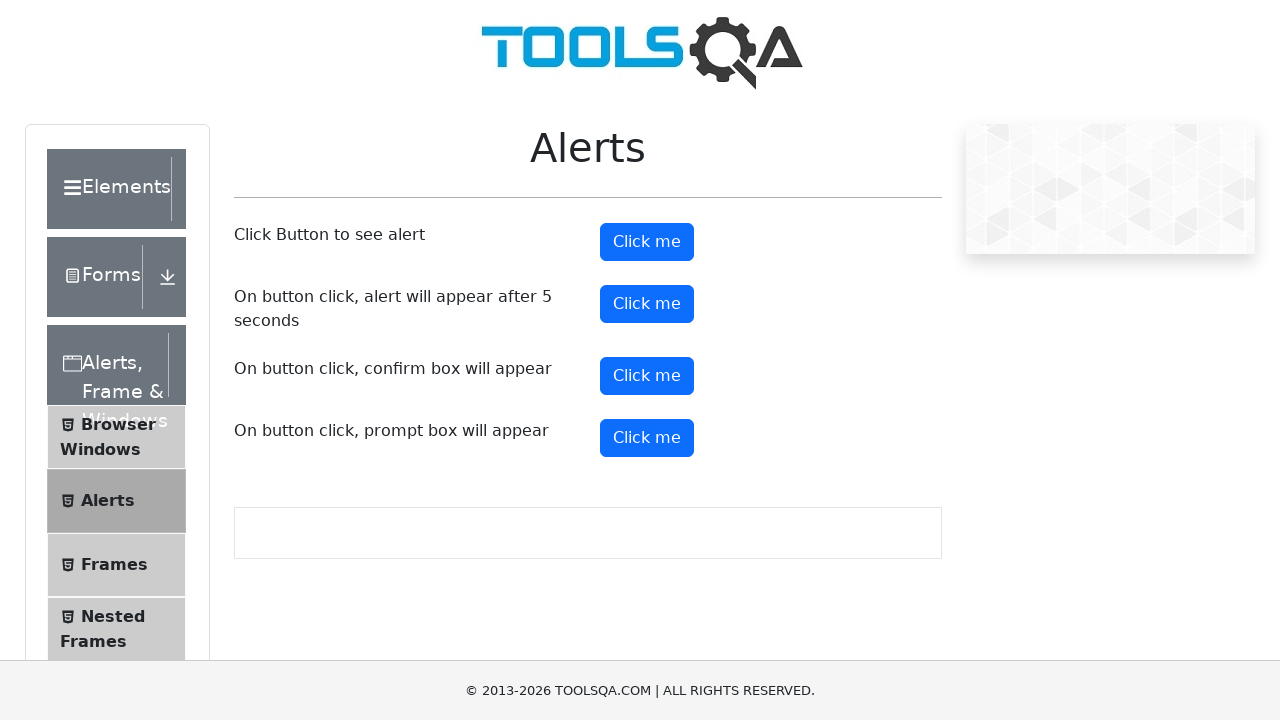

Navigated to alerts demo page
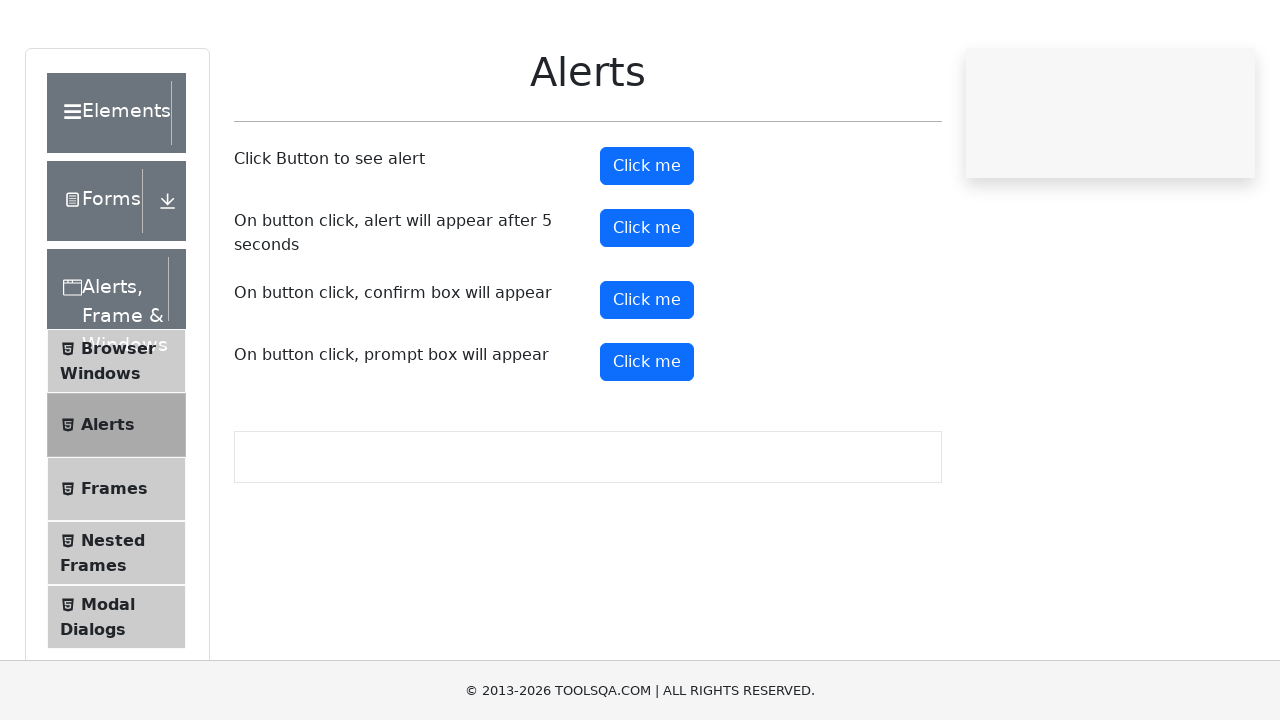

Set up dialog handler for confirm button
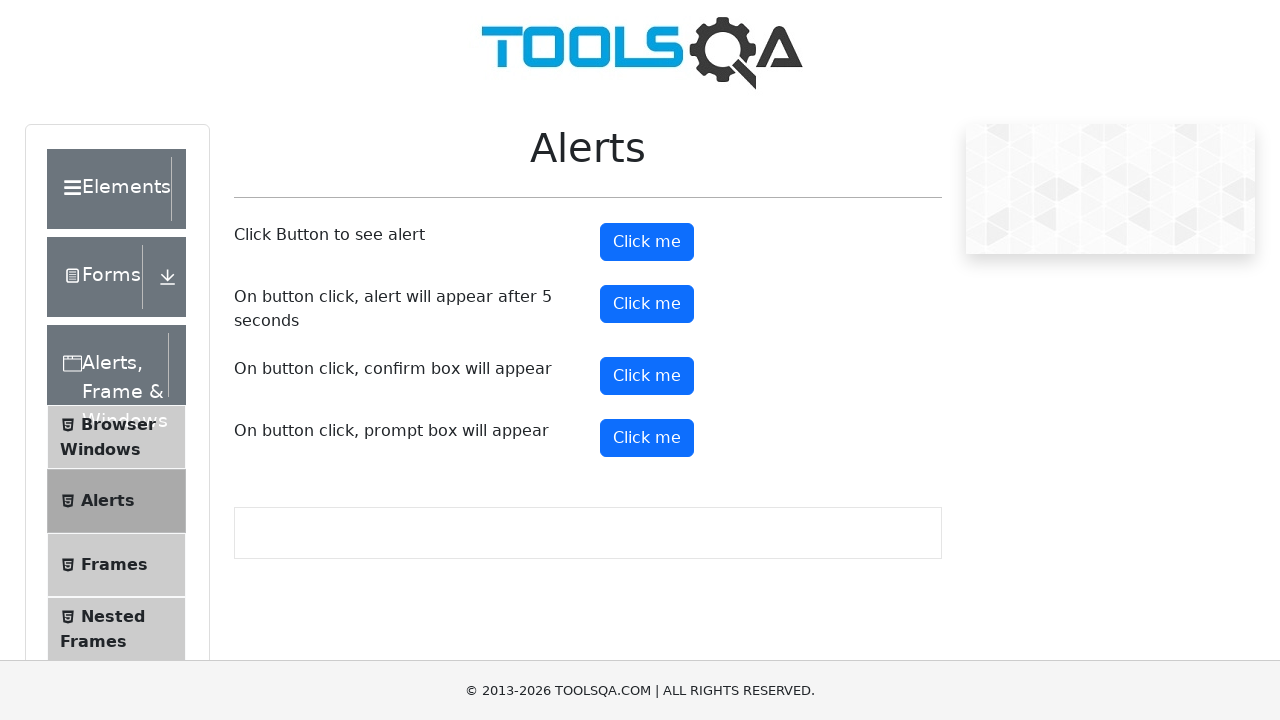

Clicked confirm button to trigger confirm dialog at (647, 376) on #confirmButton
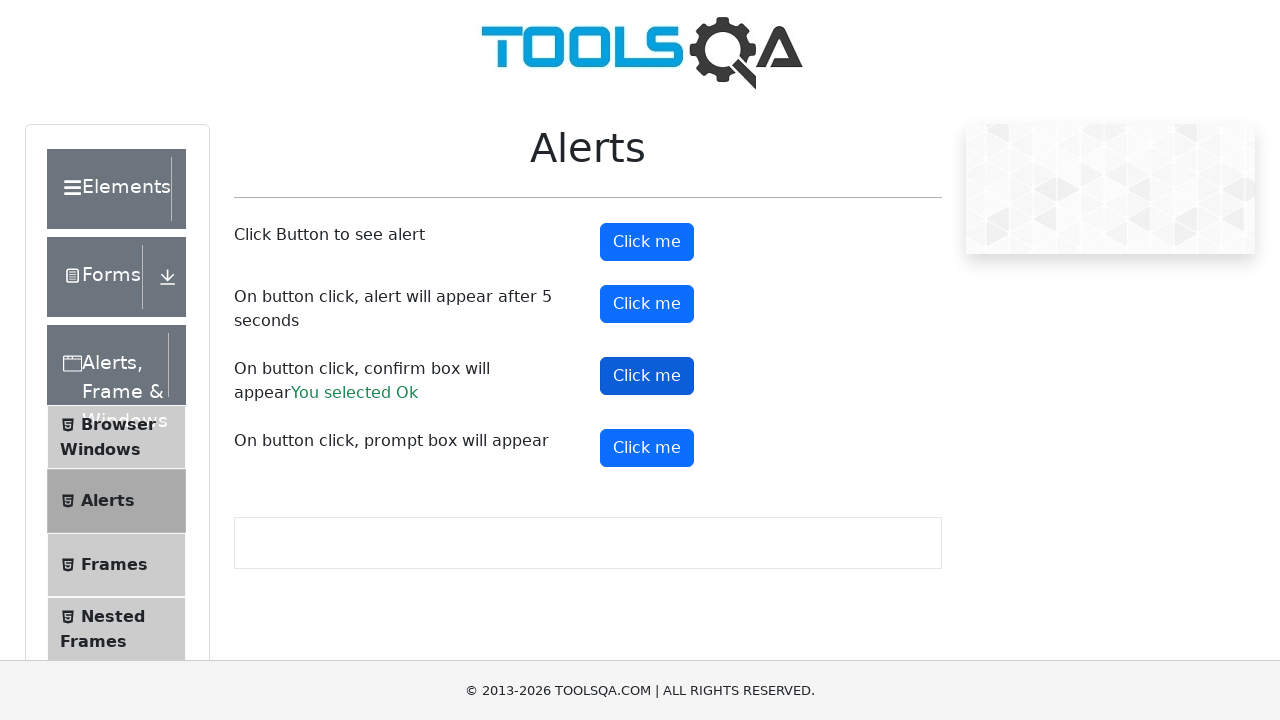

Set up dialog handler for prompt button
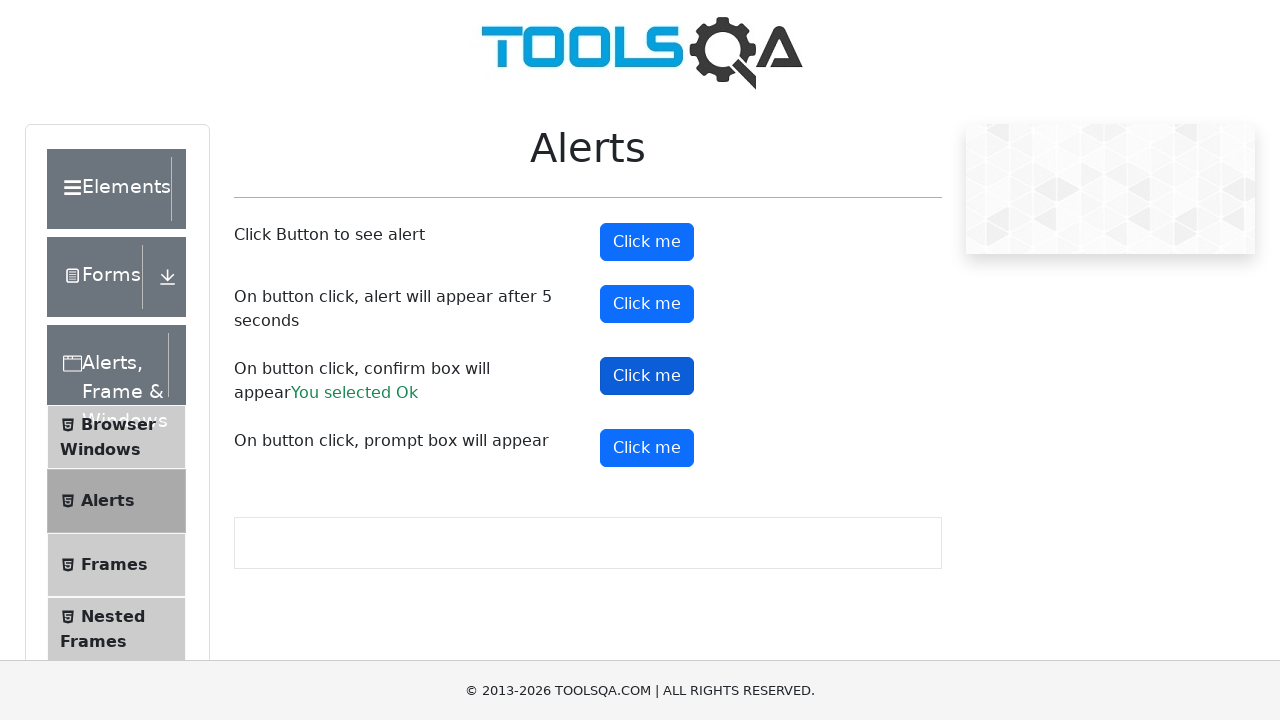

Clicked prompt button to trigger prompt dialog at (647, 448) on #promtButton
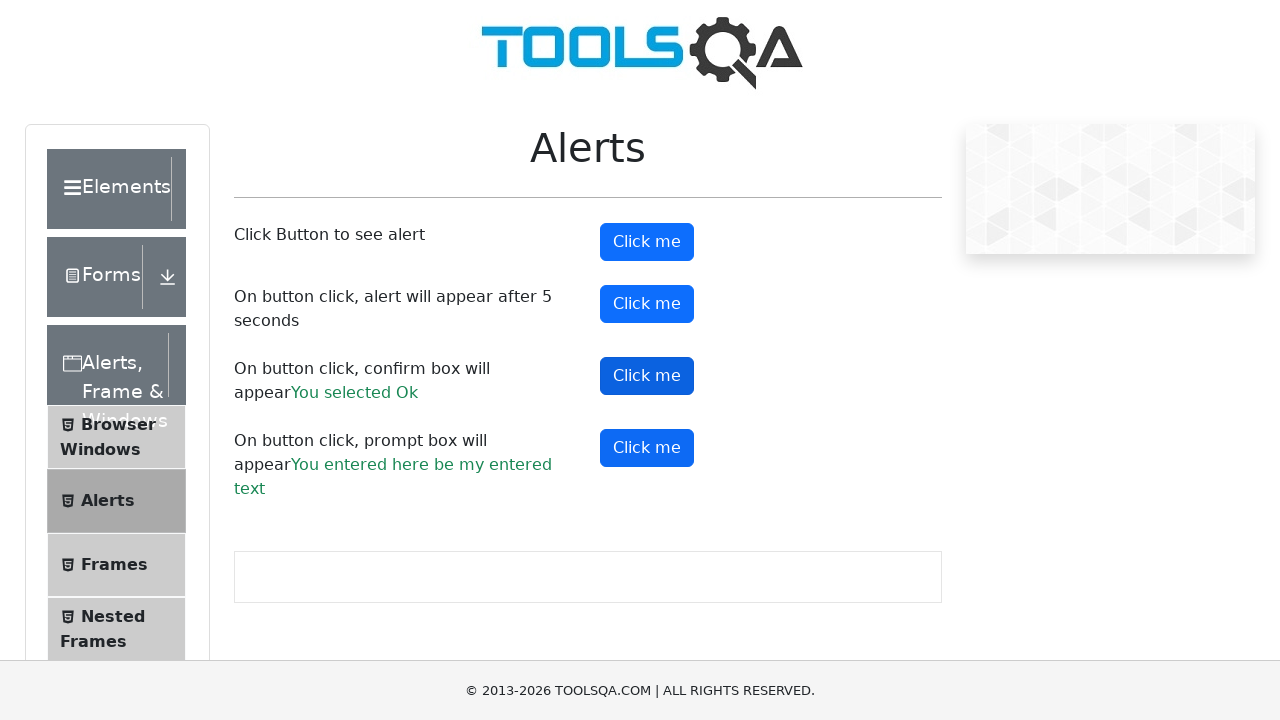

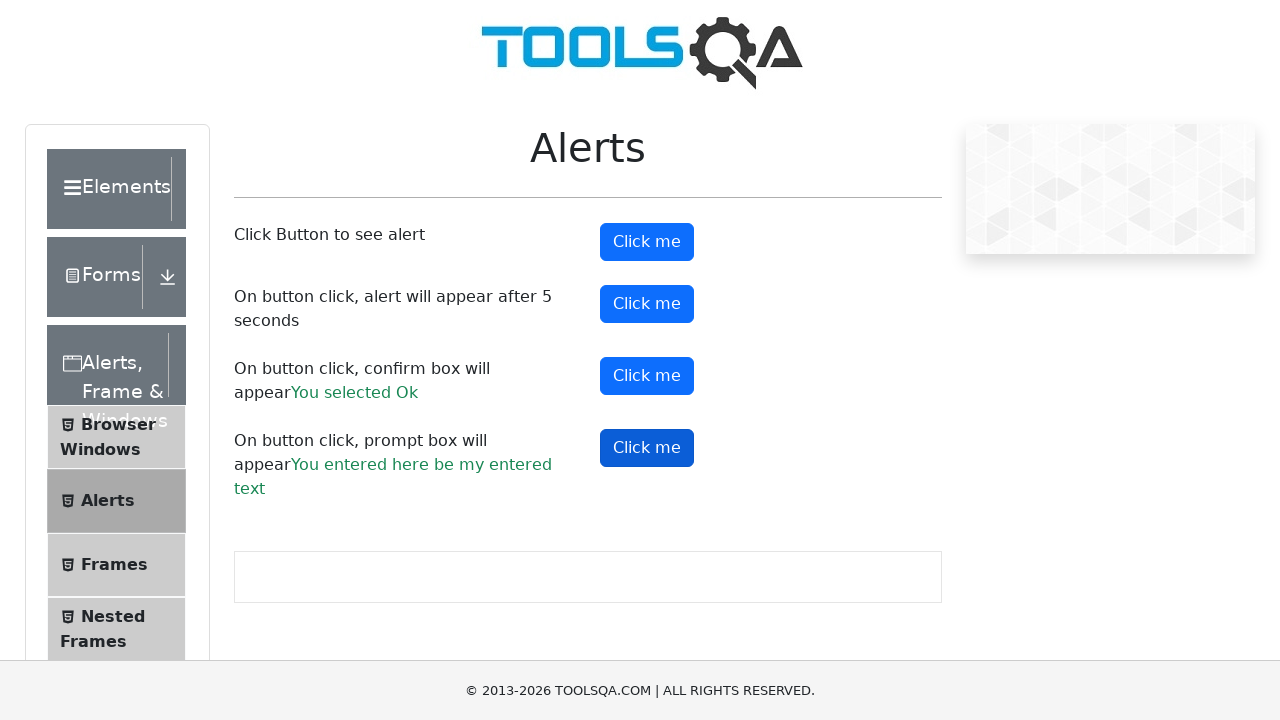